Navigates to a Selenium course page and scrolls to the "Top Selenium Trends In 2020" section

Starting URL: http://greenstech.in/selenium-course-content.html

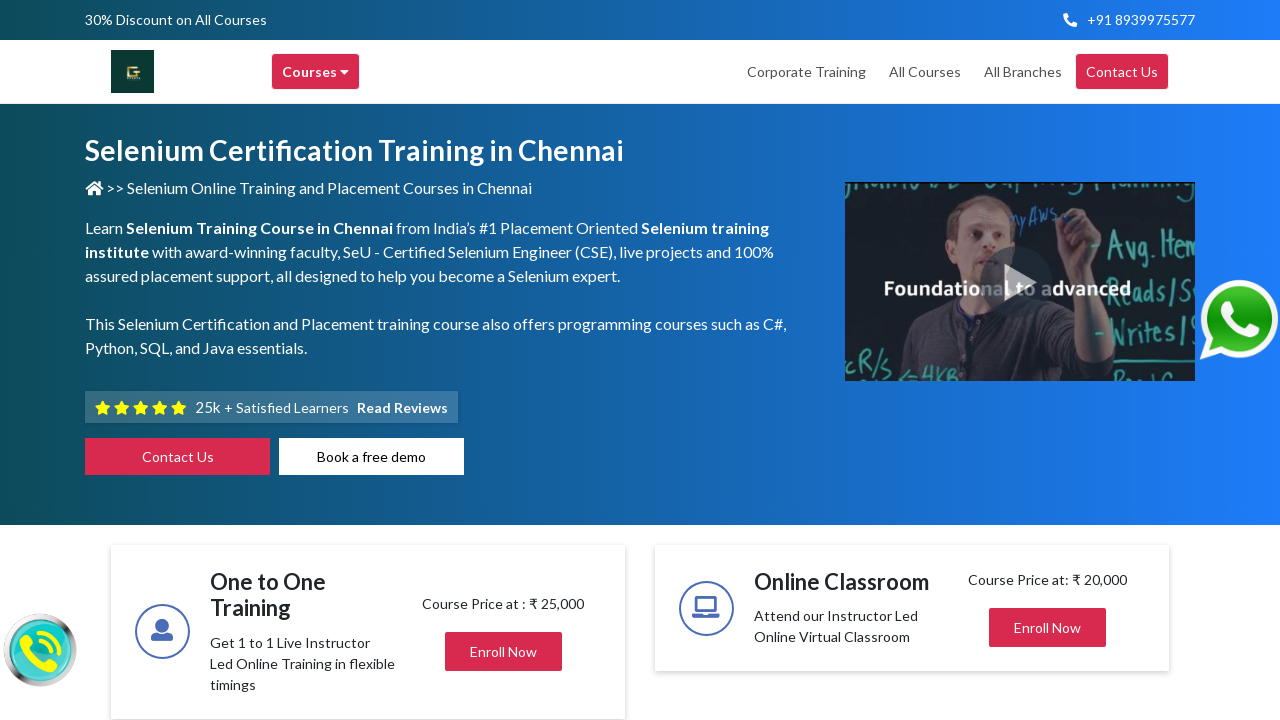

Navigated to Selenium course content page
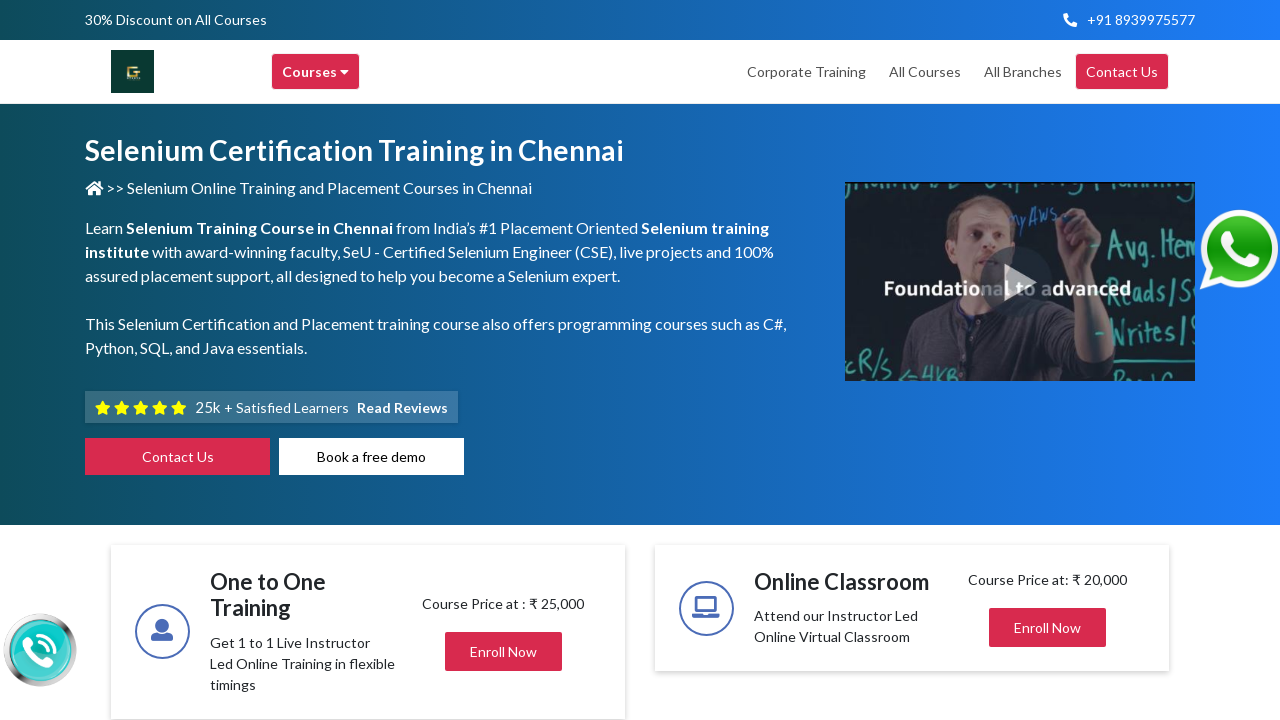

Located 'Top Selenium Trends In 2020' heading element
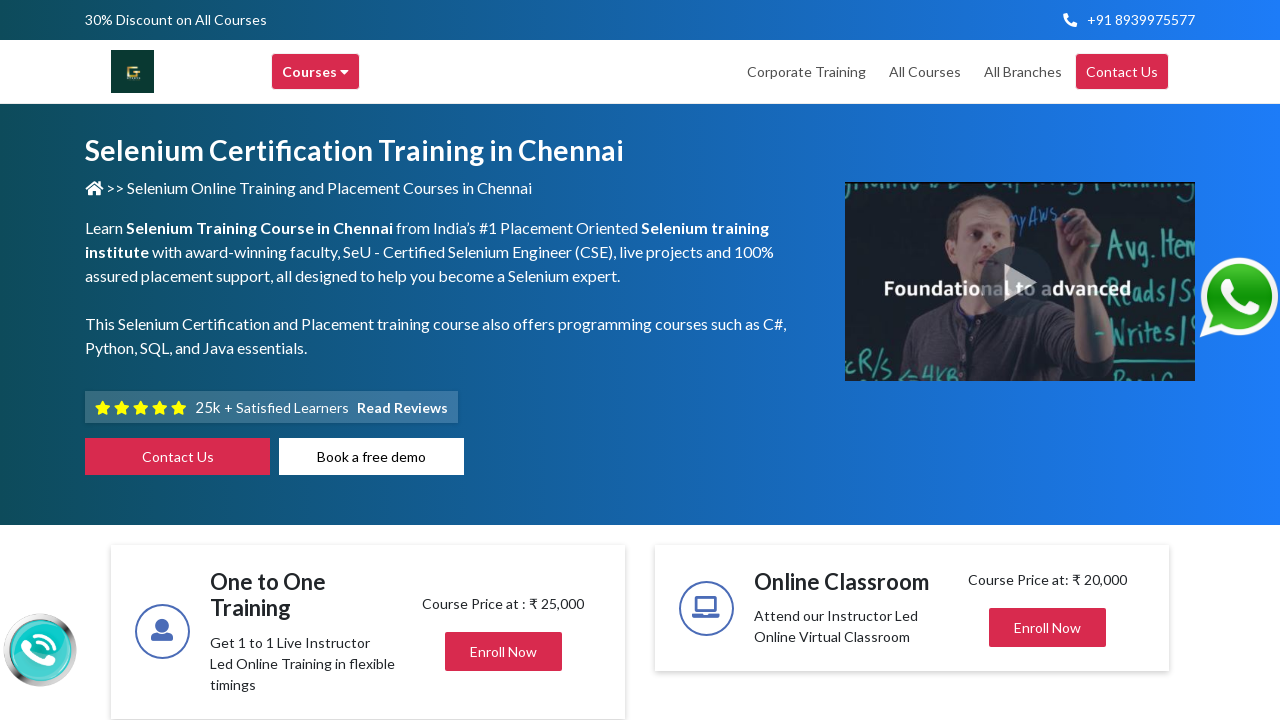

Scrolled to 'Top Selenium Trends In 2020' section
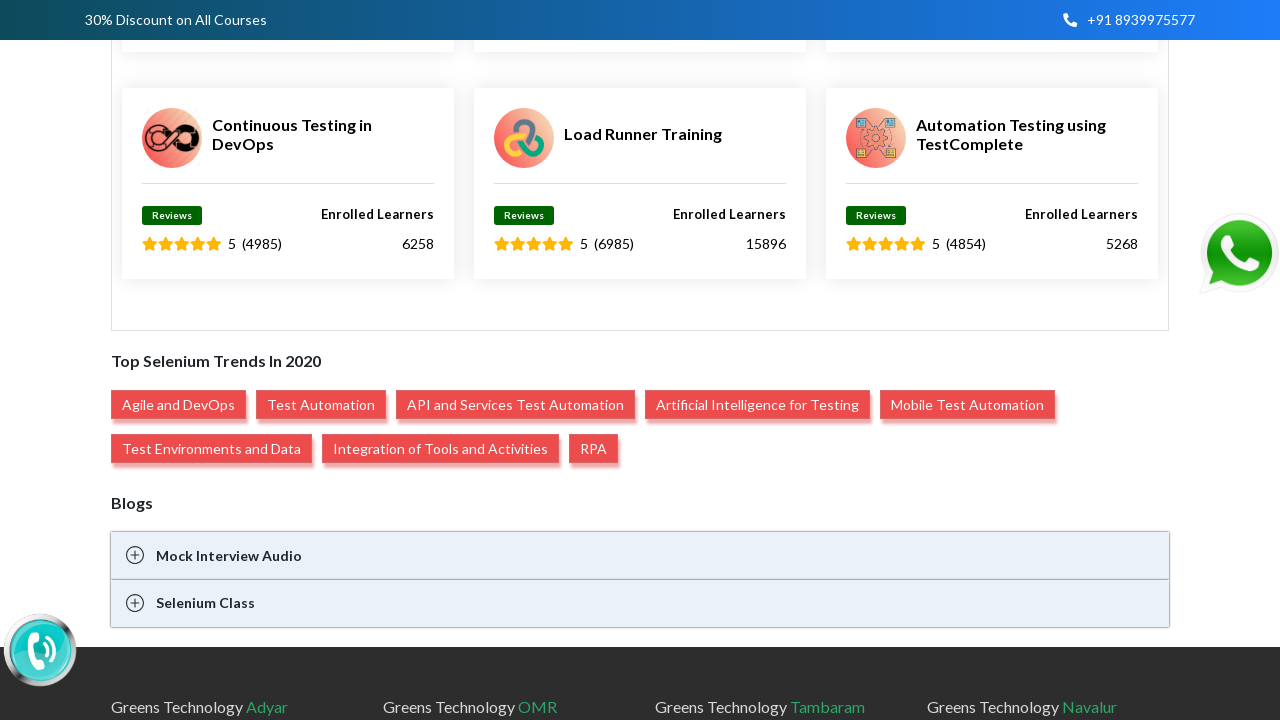

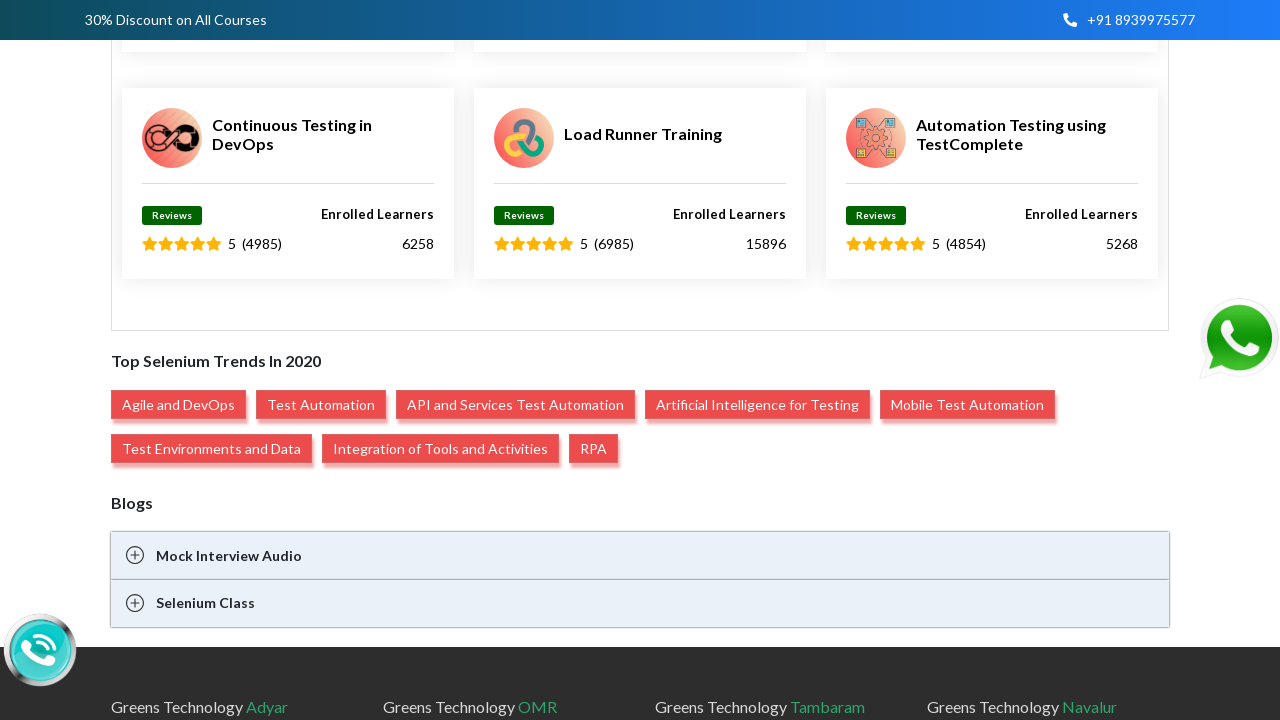